Tests the signup form by filling in registration details and submitting the form to verify error handling

Starting URL: https://prd.canvusapps.com/signup

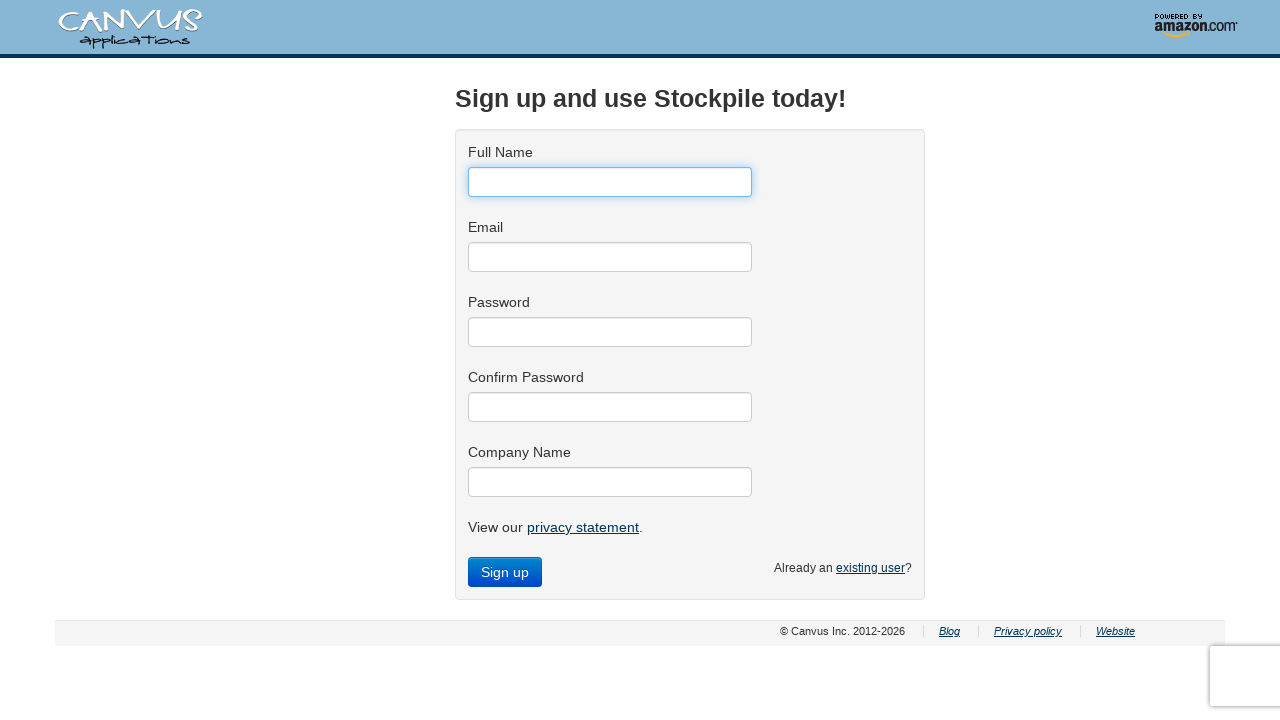

Filled user name field with 'John Smith' on #user_name
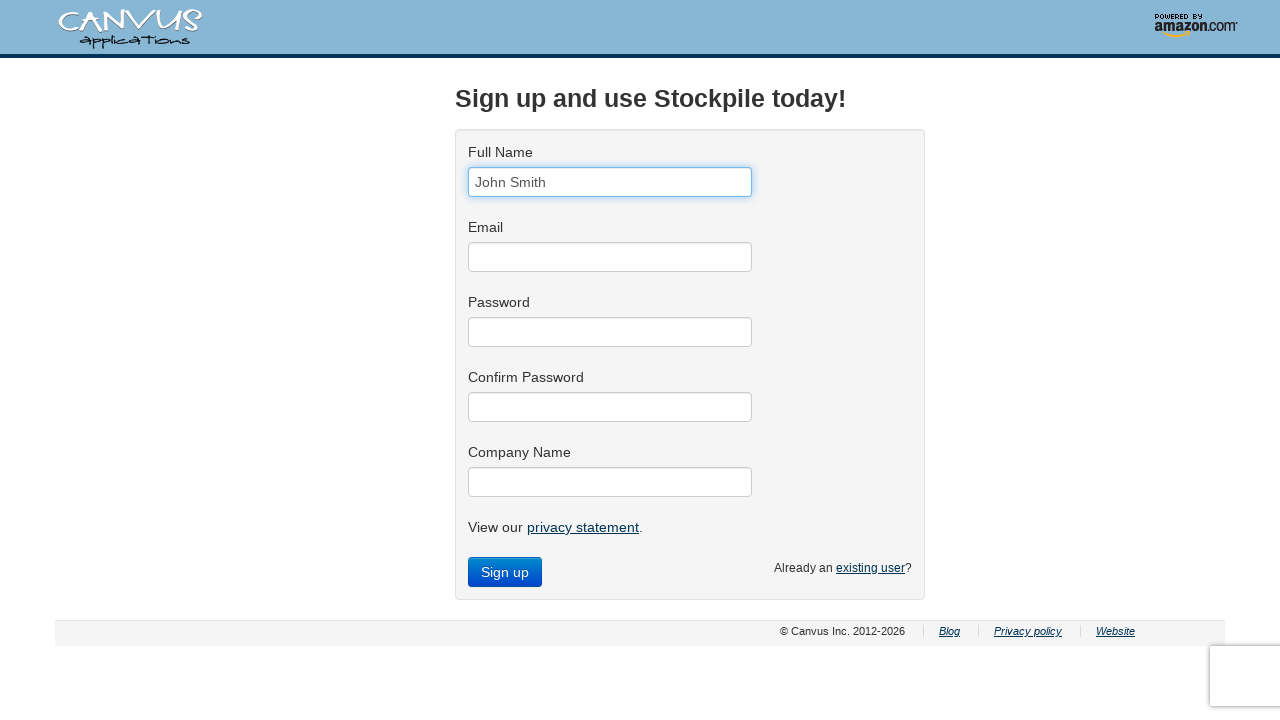

Filled user email field with 'testuser423@example.com' on #user_email
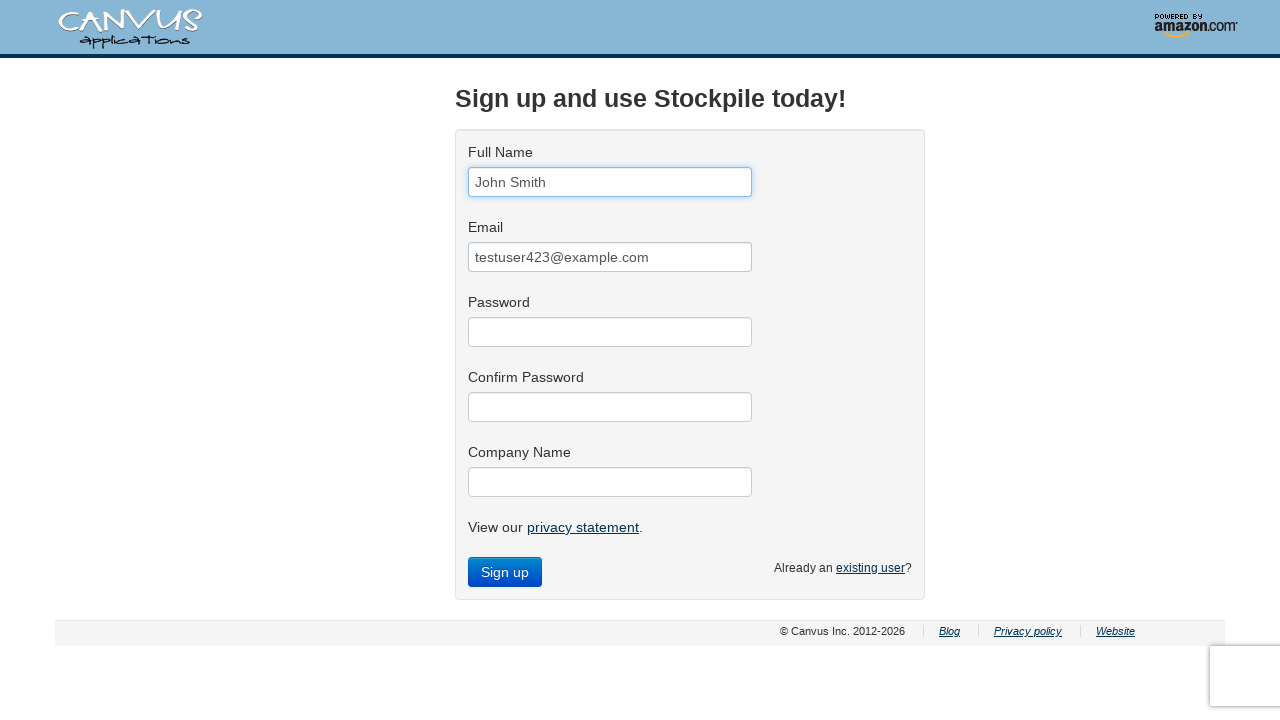

Filled user password field with secure password on #user_password
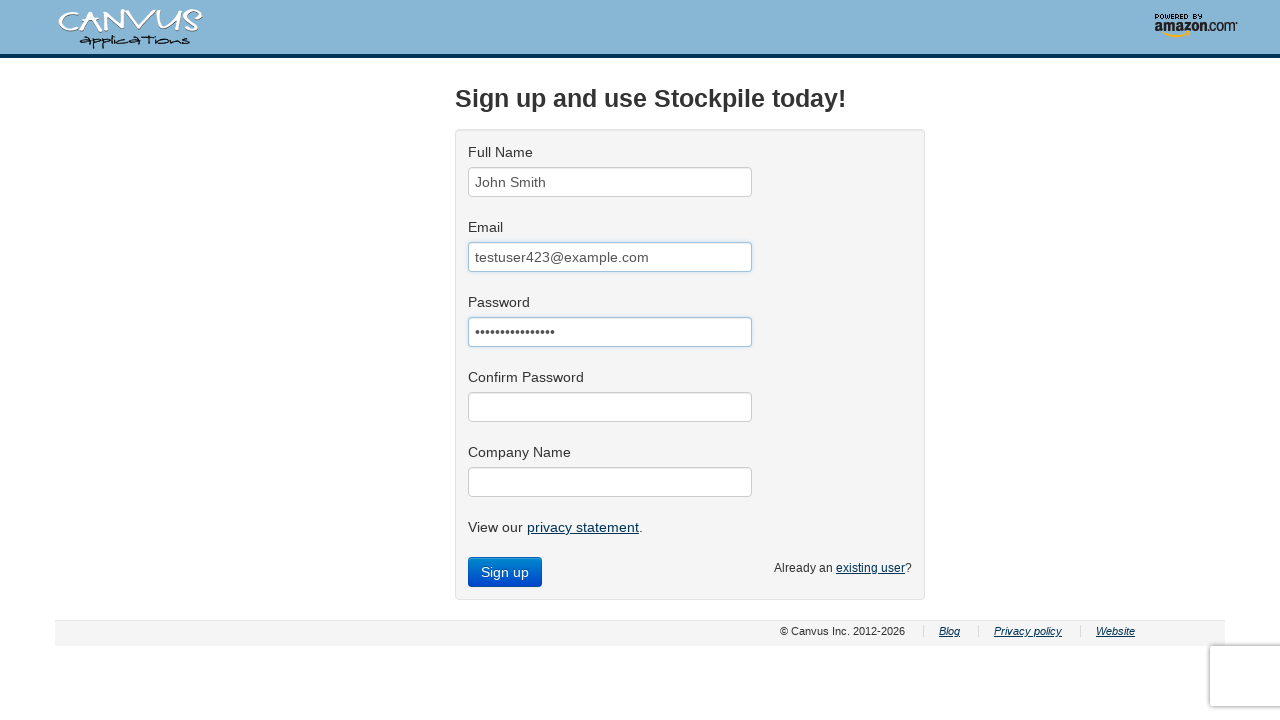

Filled password confirmation field with matching password on #user_password_confirmation
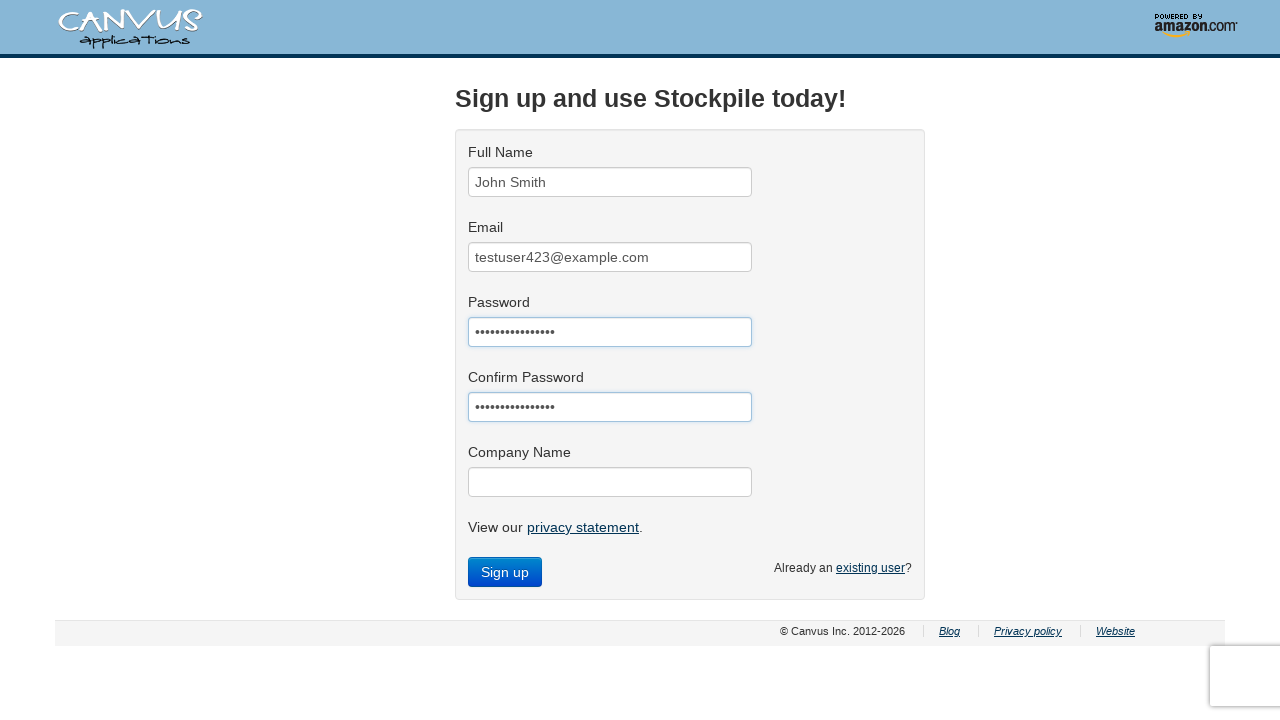

Filled company name field with 'TestCompany Inc' on #company_name
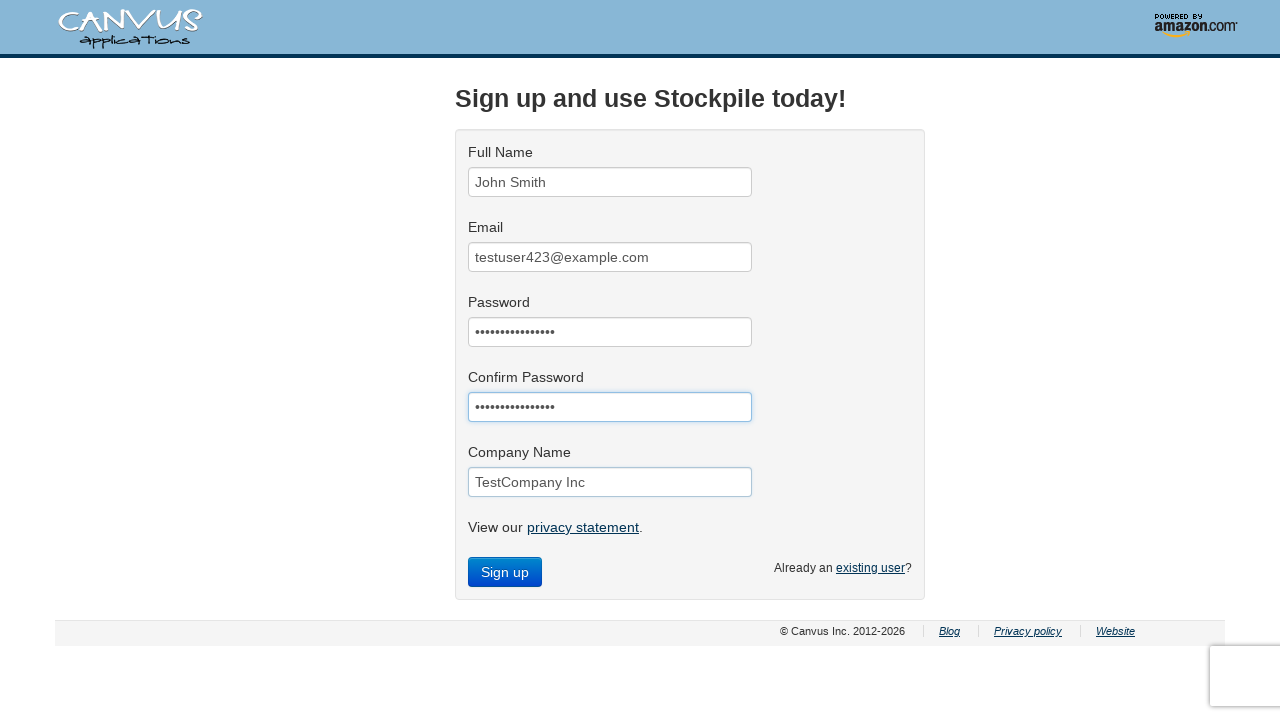

Clicked Sign Up button to submit the registration form at (505, 572) on .submit
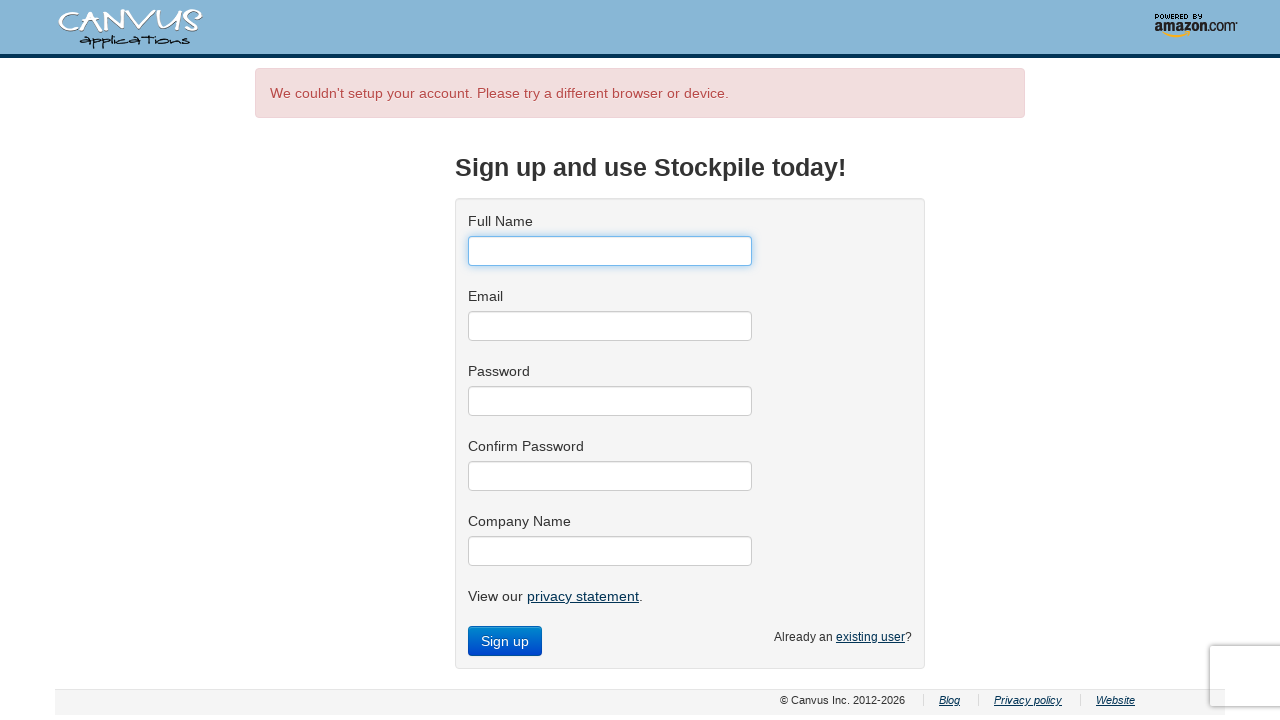

Error message appeared on signup form
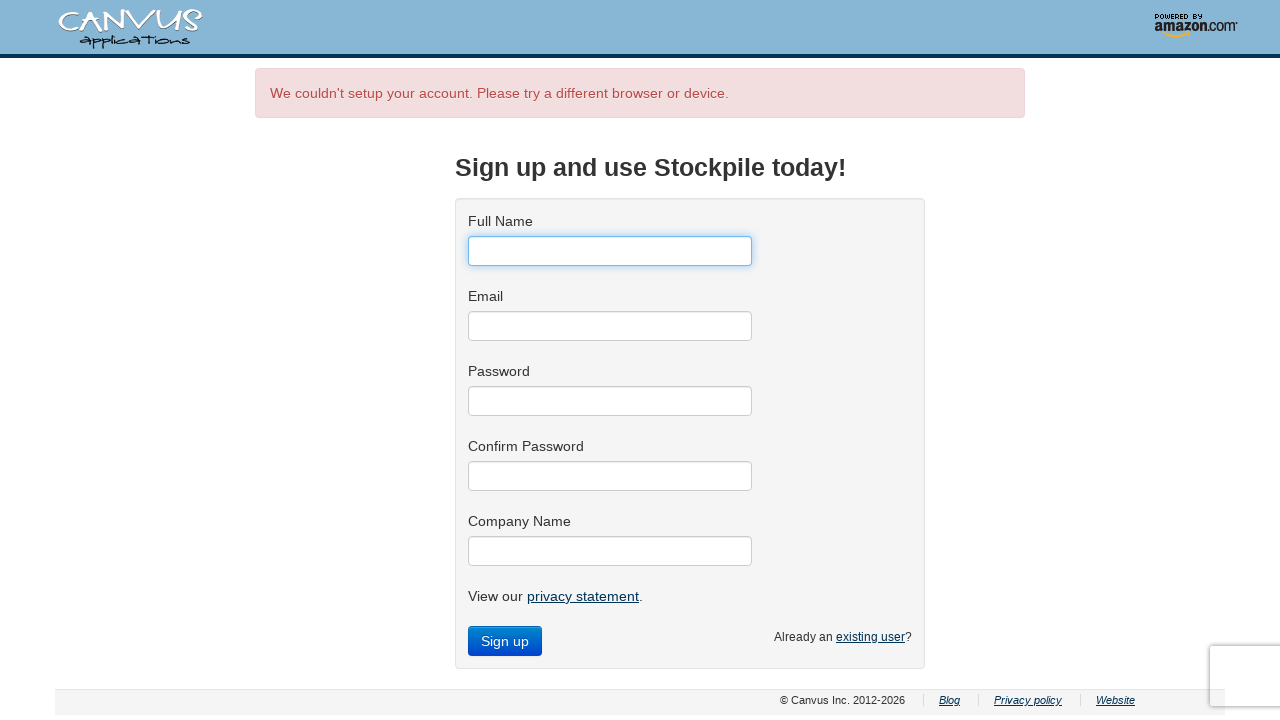

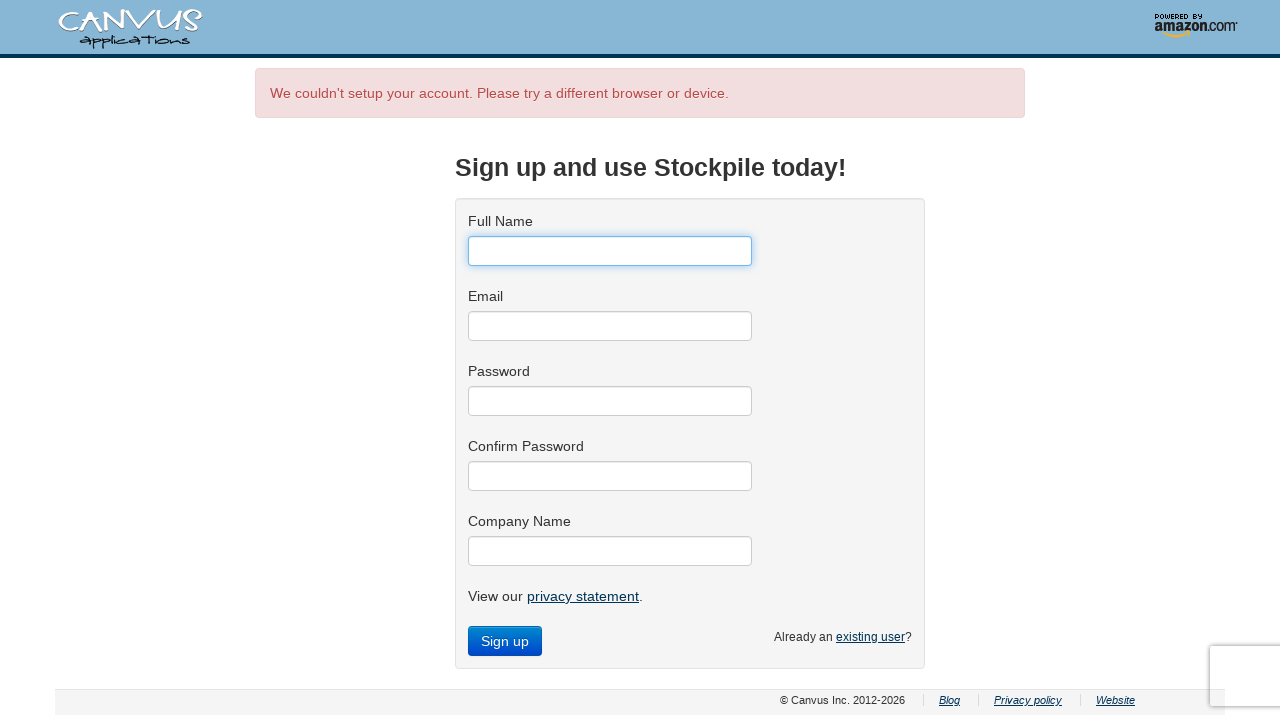